Tests window handling functionality by clicking a link that opens a new window, switching to the new window to verify its content, then switching back to the parent window and verifying its title.

Starting URL: https://the-internet.herokuapp.com/windows

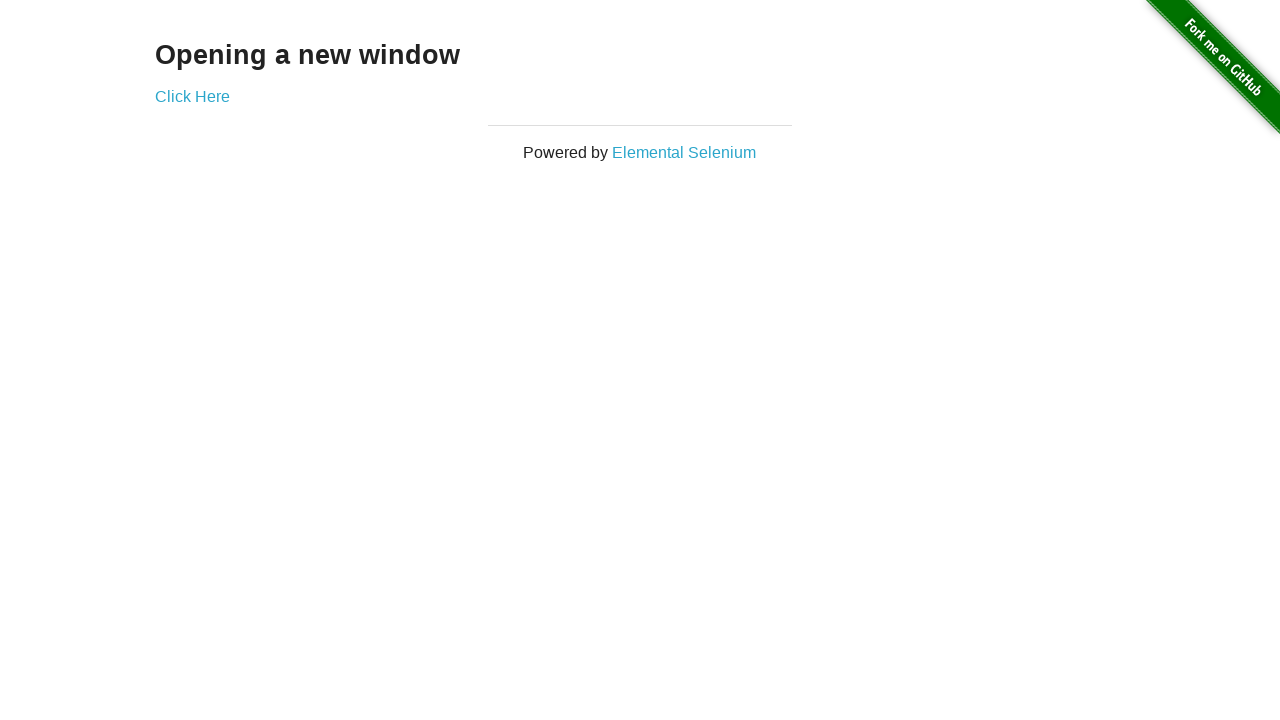

Clicked 'Click Here' link to open new window at (192, 96) on text=Click Here
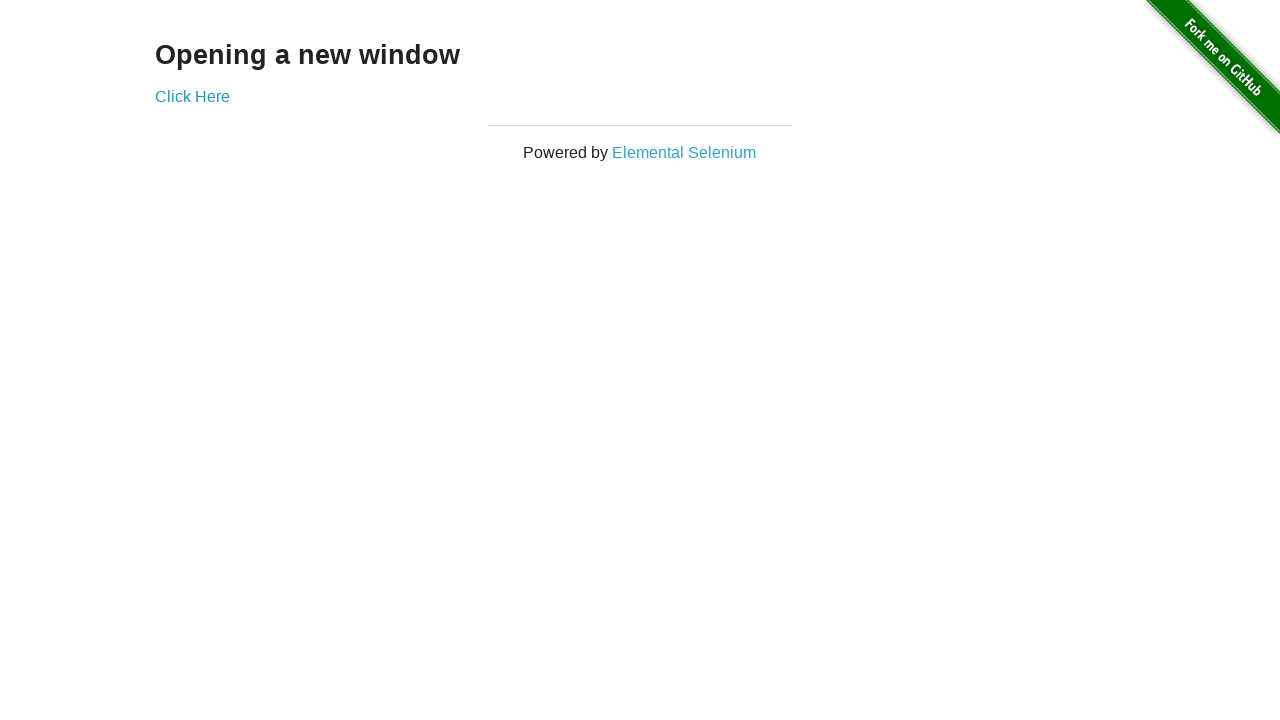

New window opened and captured
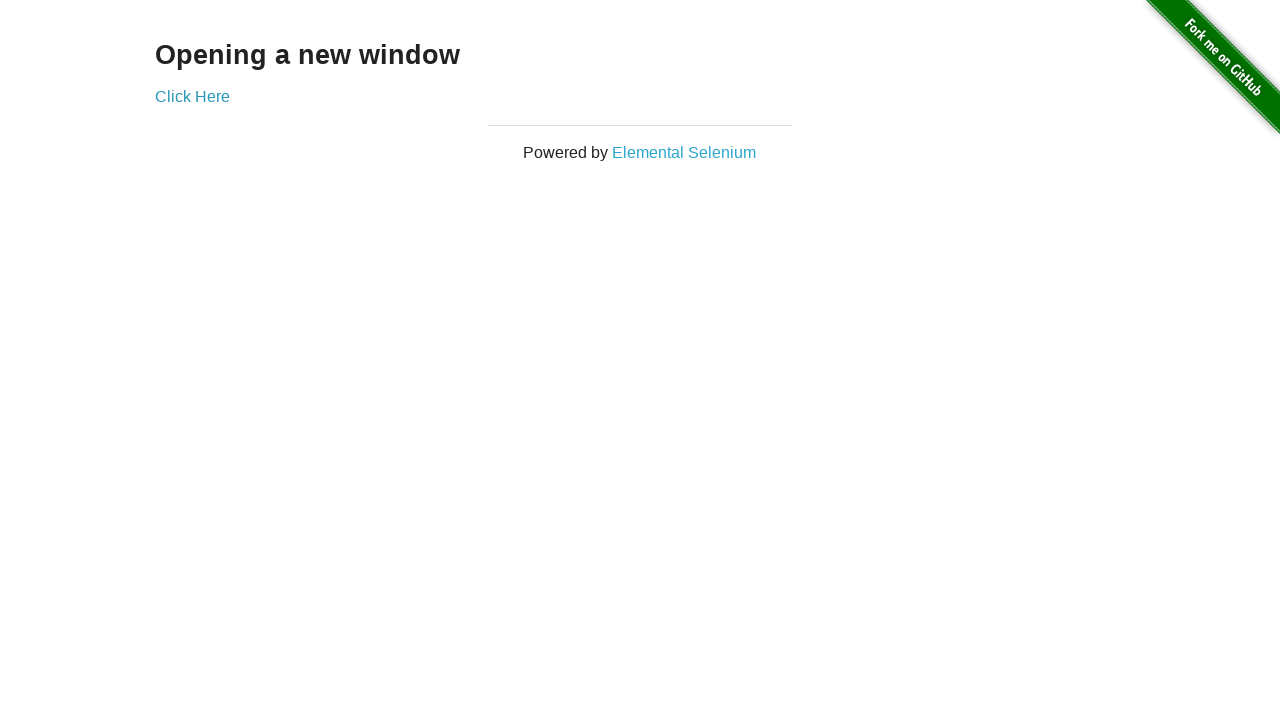

New window page fully loaded
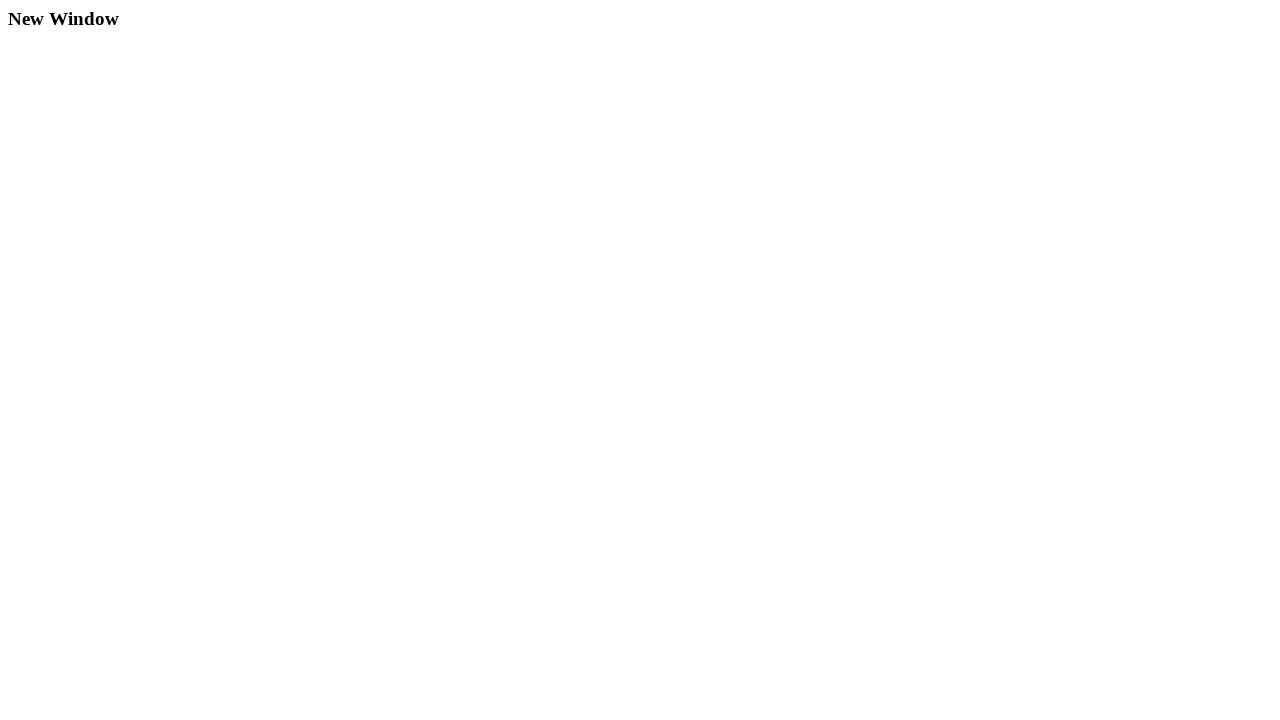

Verified 'New Window' heading text in new window
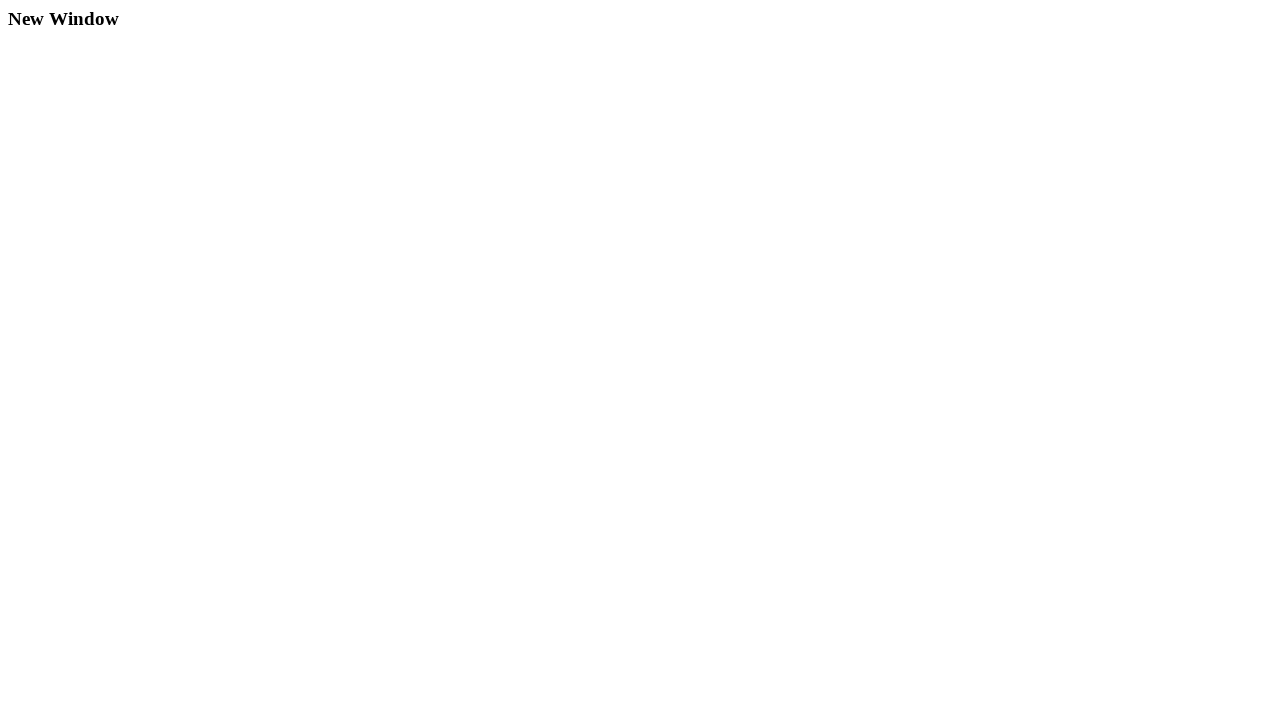

Closed new window
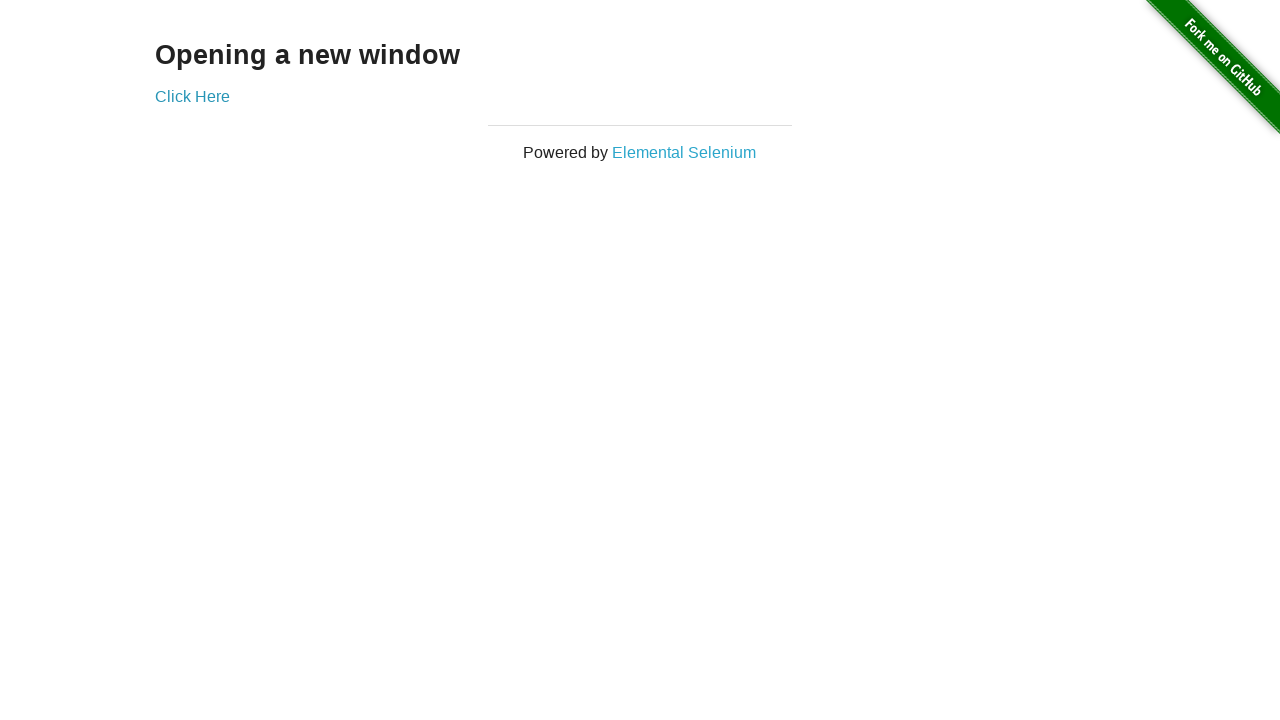

Verified parent window title is 'The Internet'
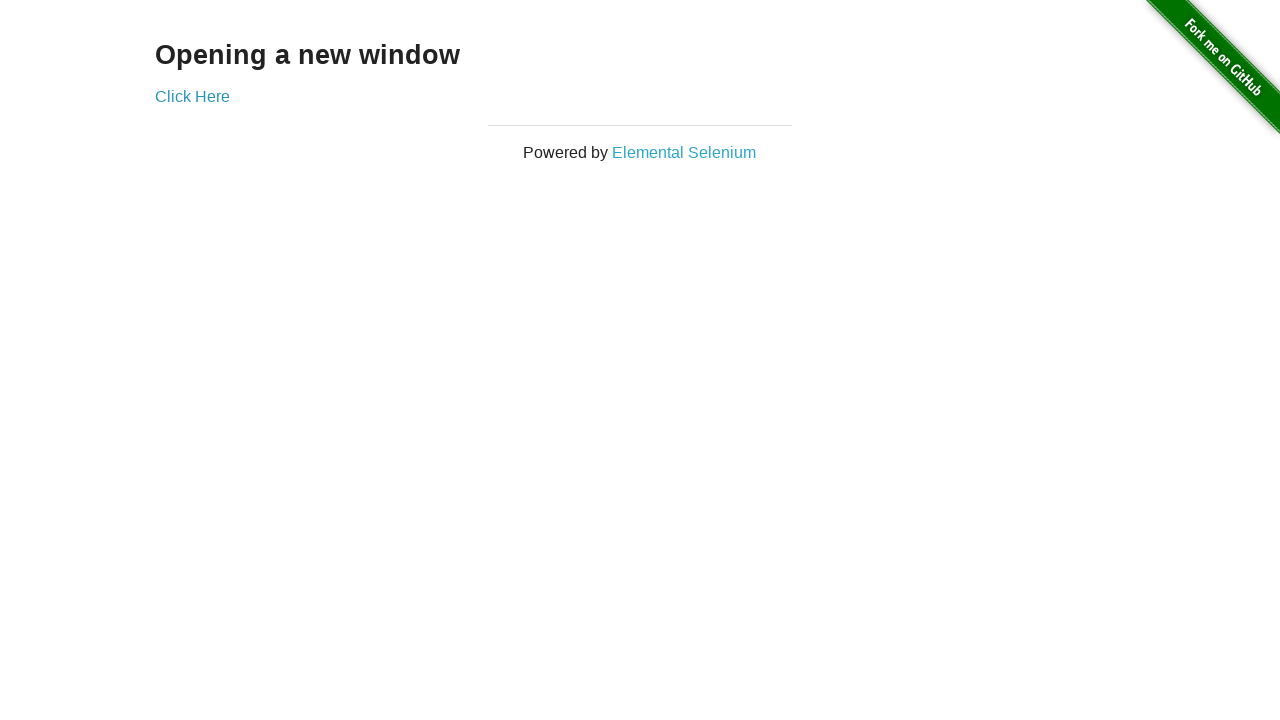

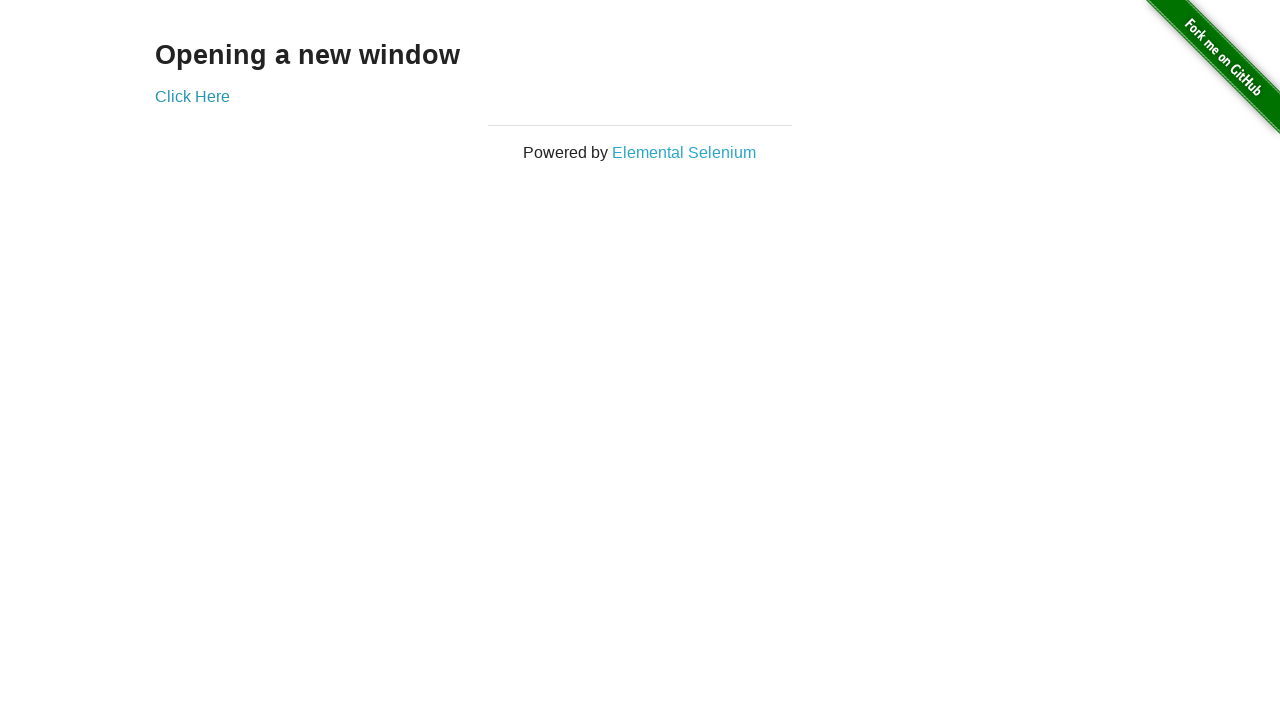